Tests checkbox interaction on a practice form by scrolling to and clicking the "Reading" hobby checkbox

Starting URL: https://demoqa.com/automation-practice-form

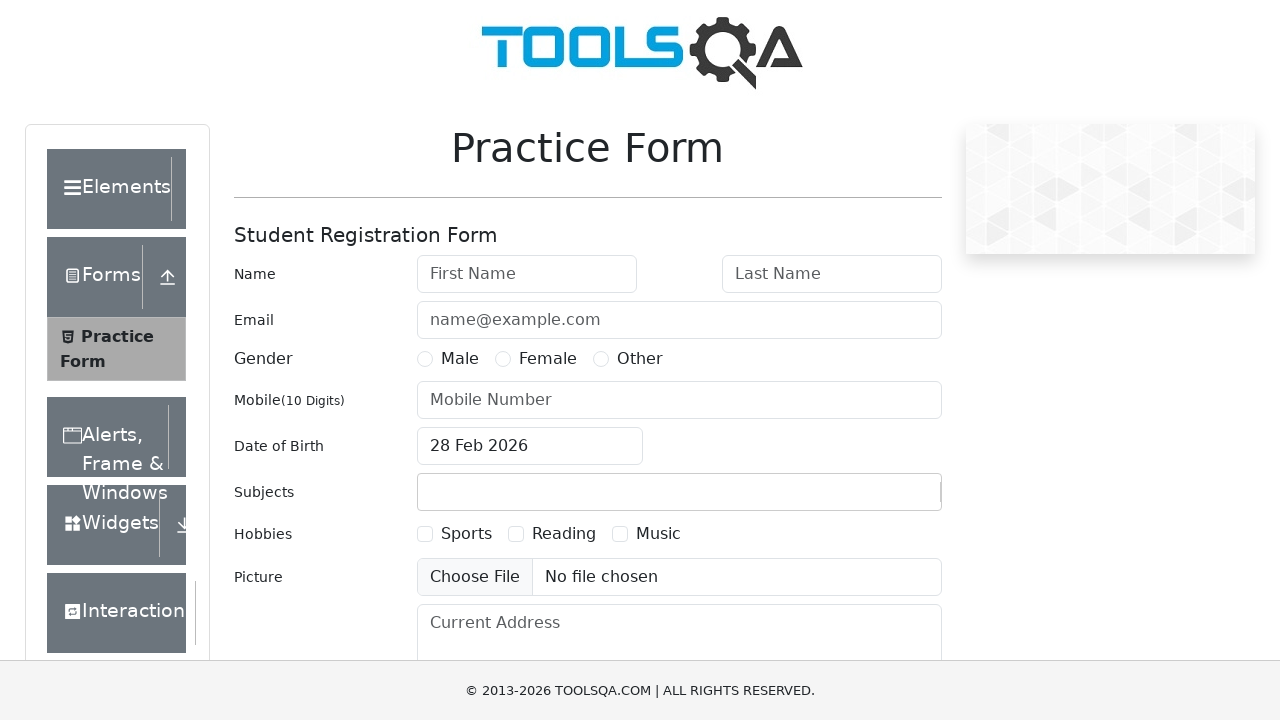

Located the Reading checkbox element
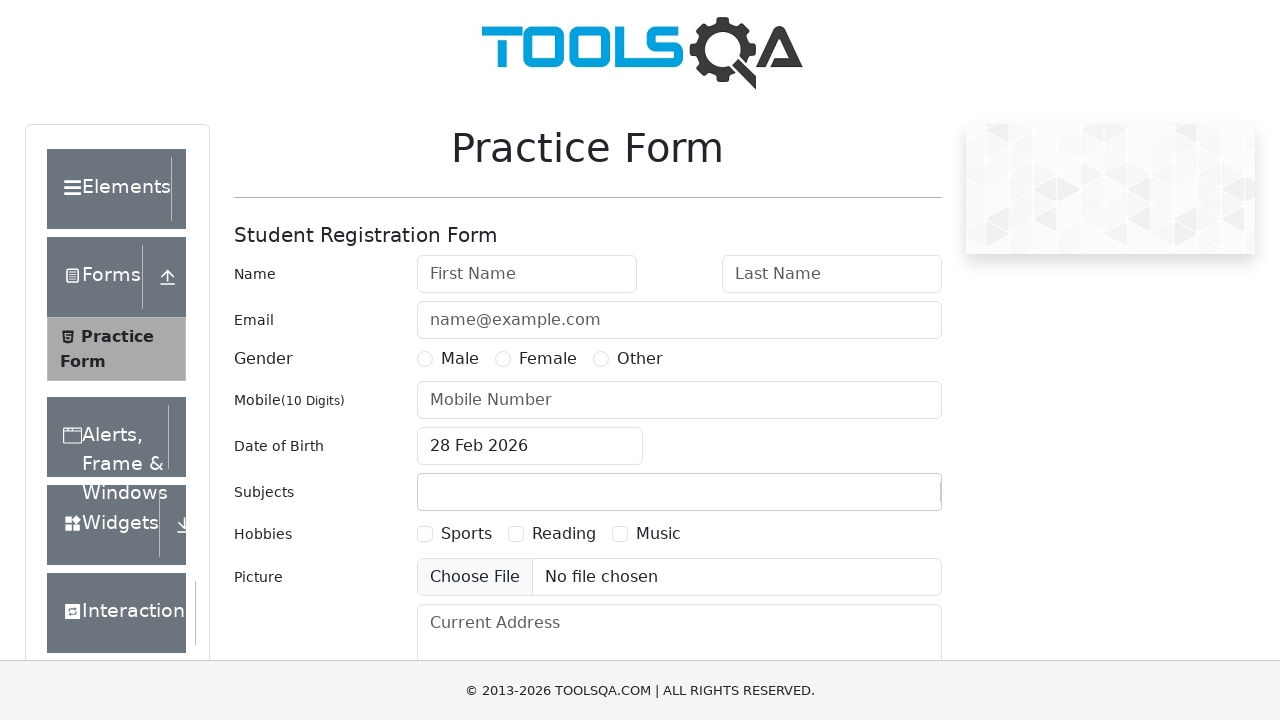

Scrolled to the Reading checkbox
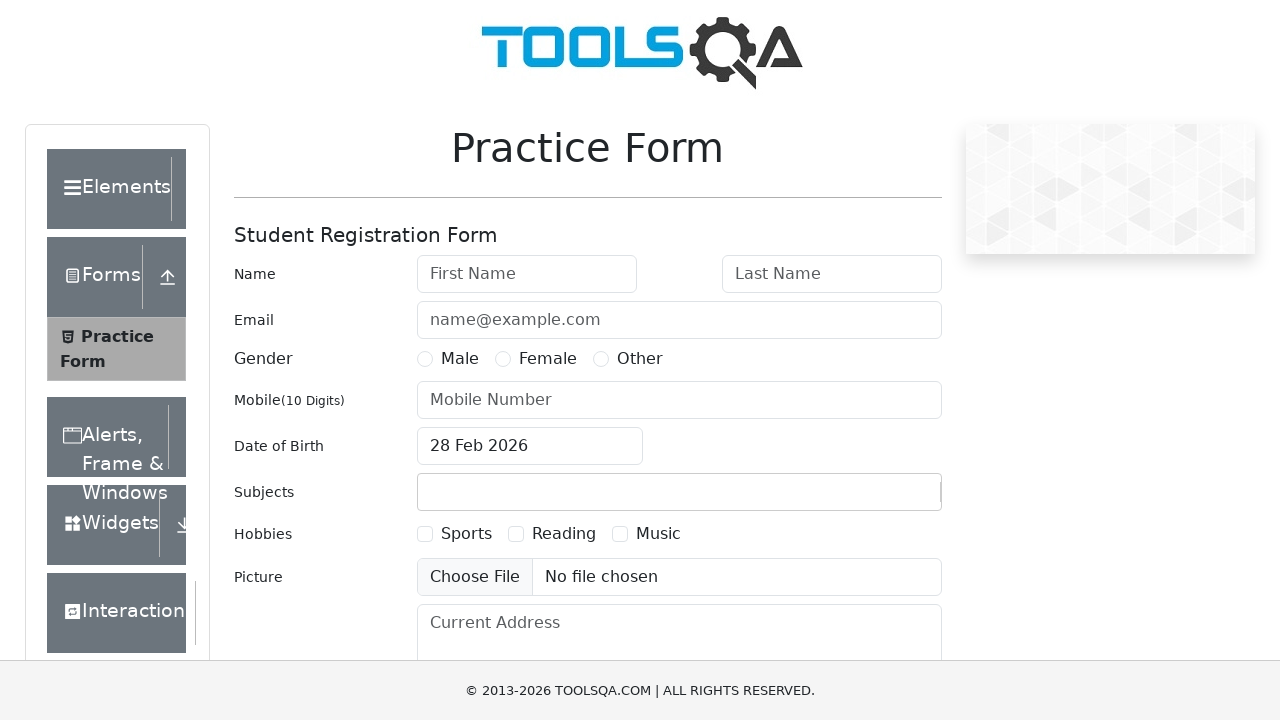

Clicked the Reading checkbox at (516, 534) on xpath=//label[text()='Reading']//preceding-sibling::input
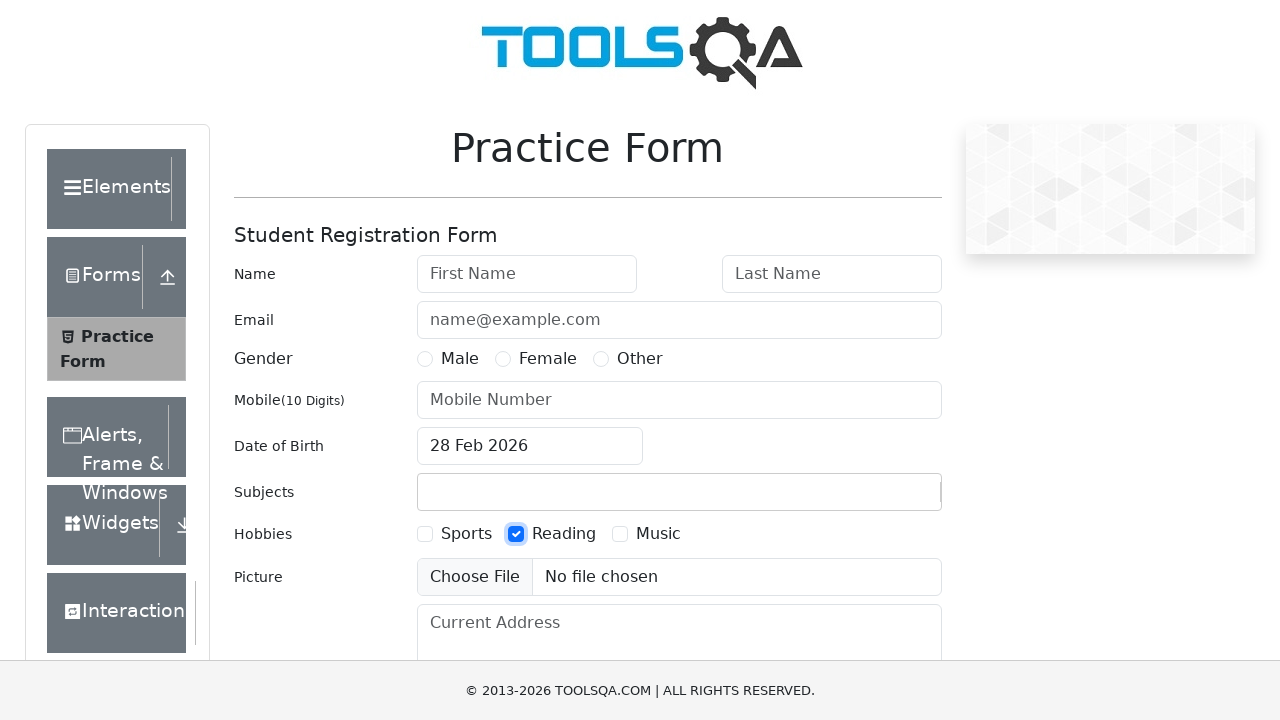

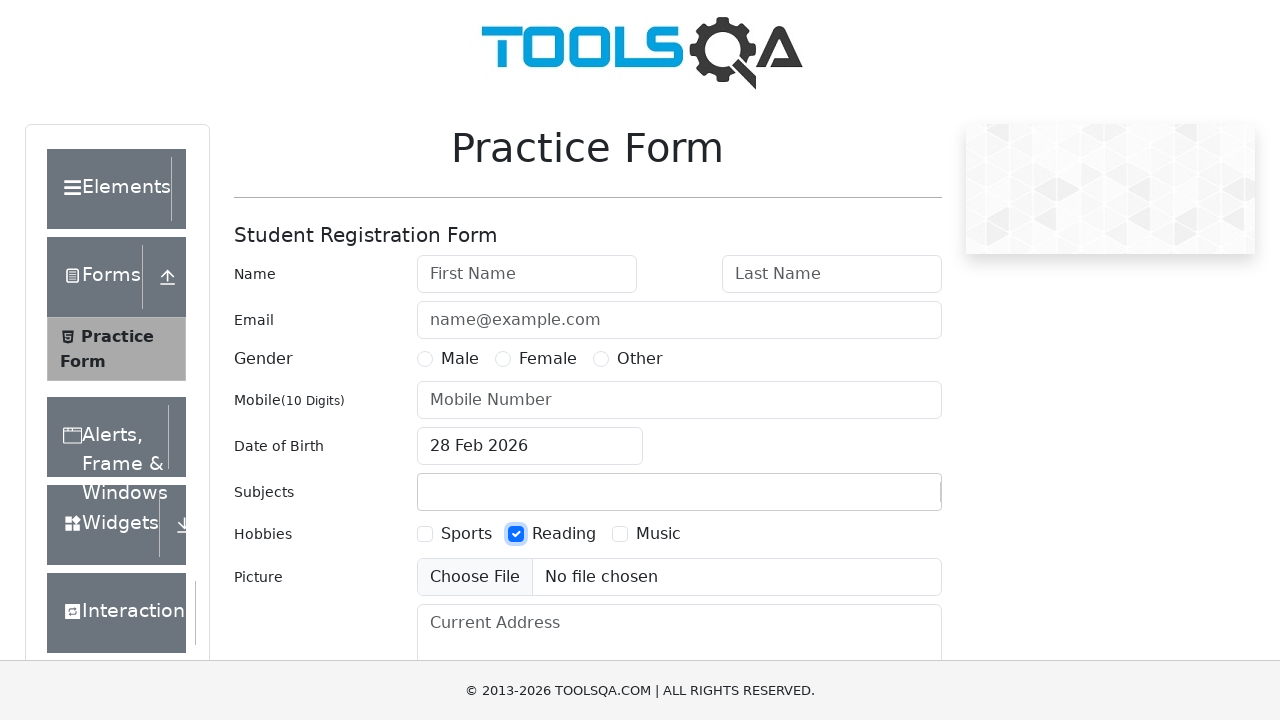